Tests a registration form by filling in required fields (first name, last name, email) and submitting, then verifies the success message.

Starting URL: https://suninjuly.github.io/registration1.html

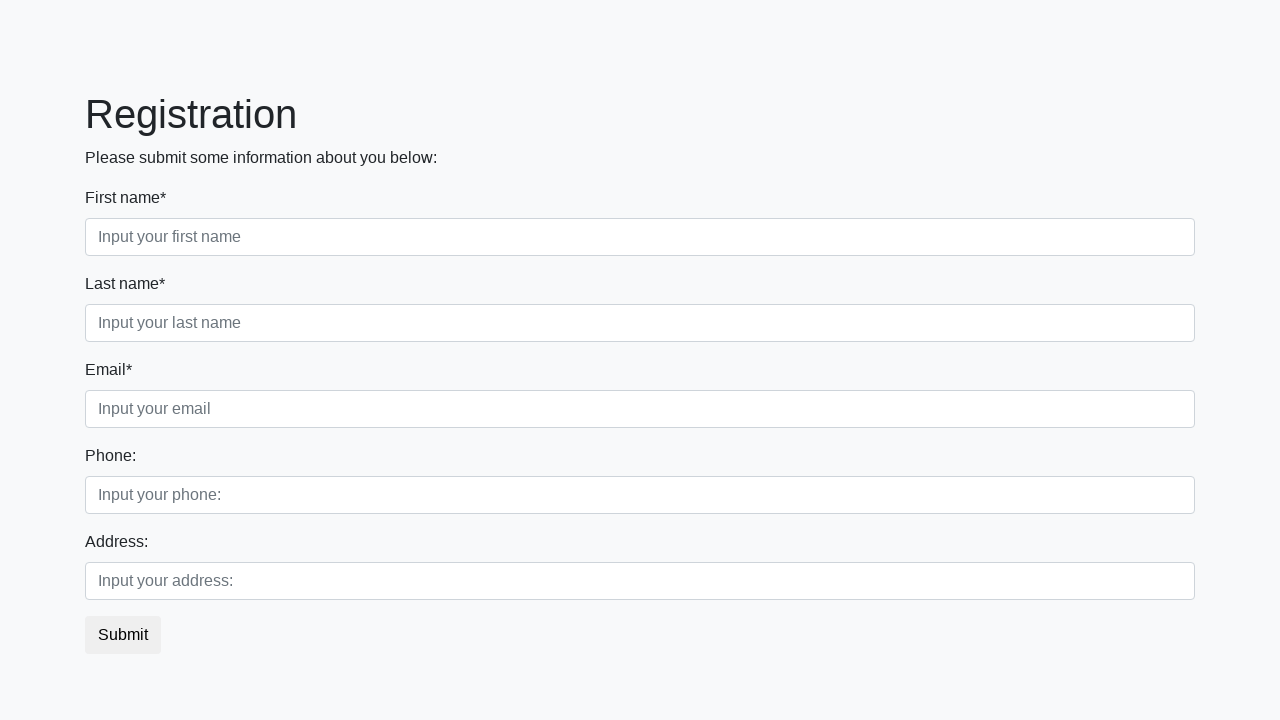

Navigated to registration form page
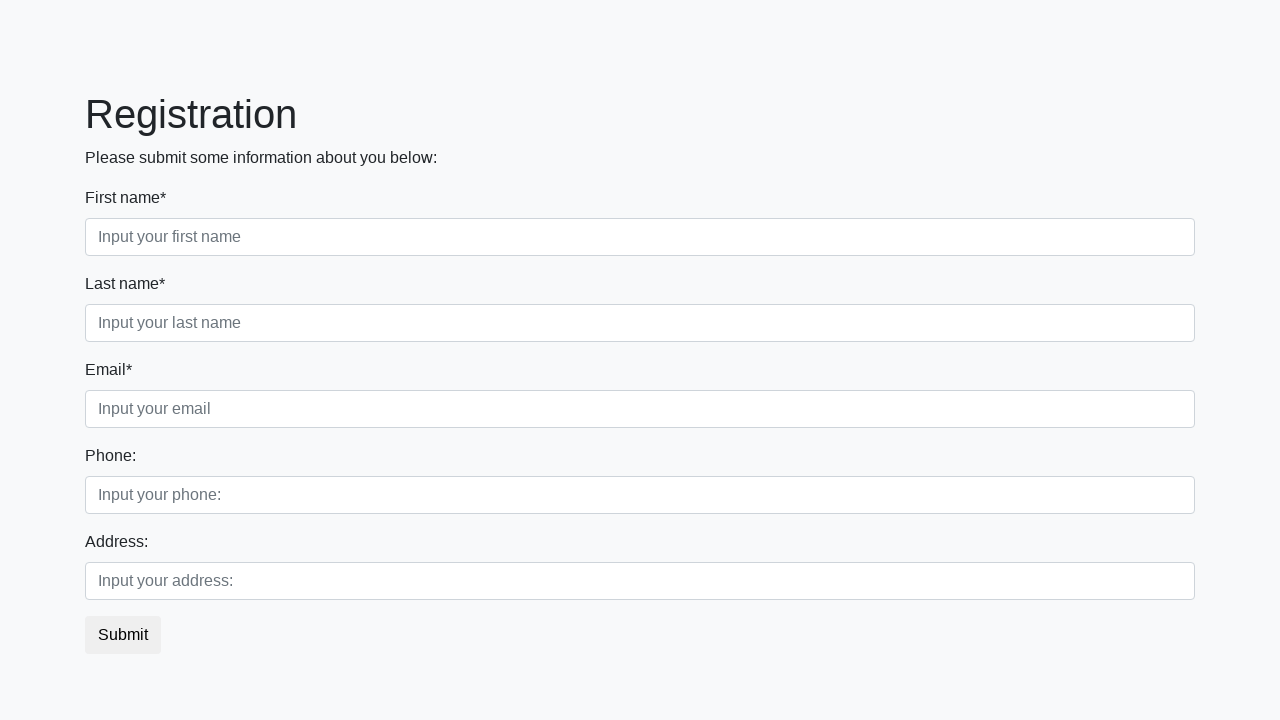

Filled first name field with 'Marin' on input:required.first
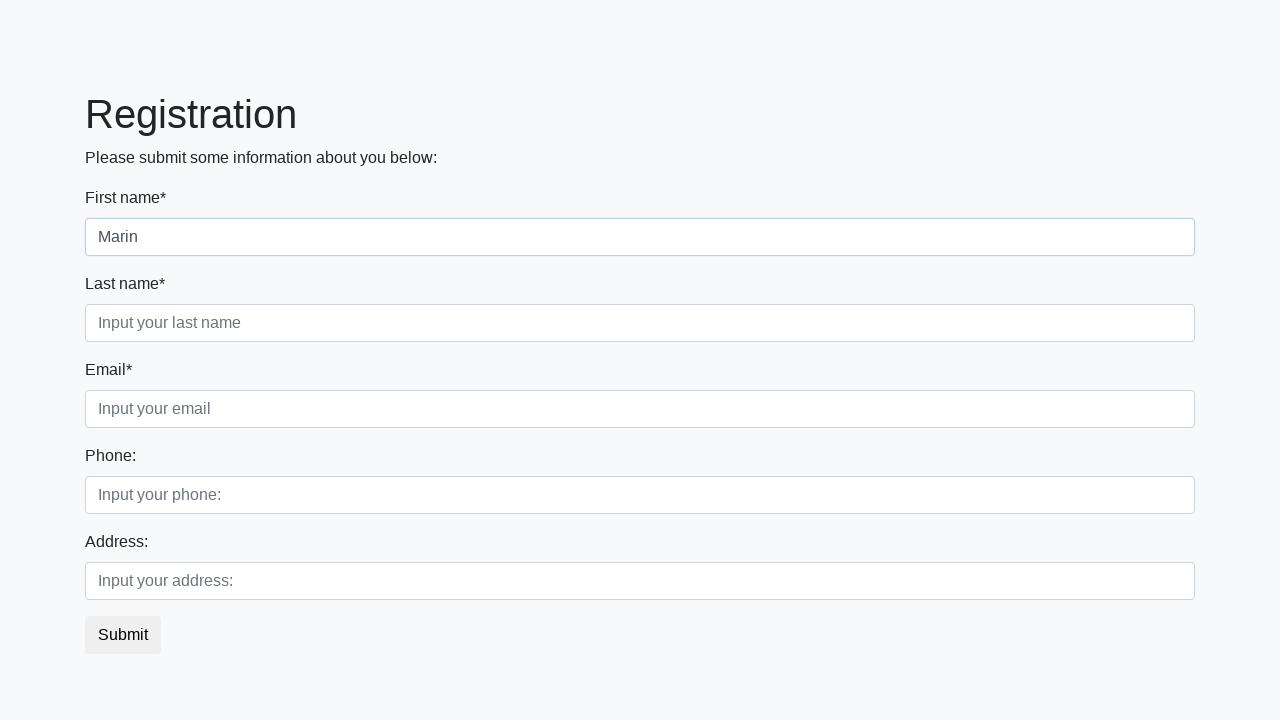

Filled last name field with 'Morr' on input:required.second
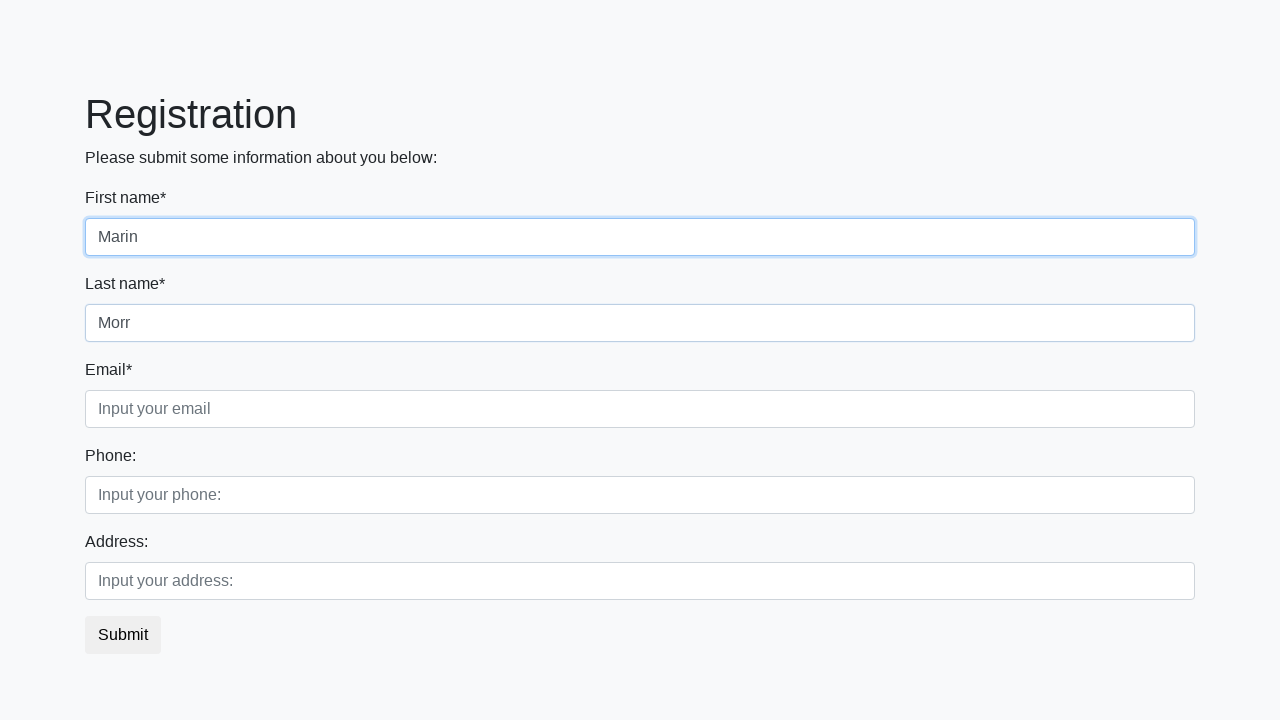

Filled email field with 'morr@yandex.ru' on input:required.third
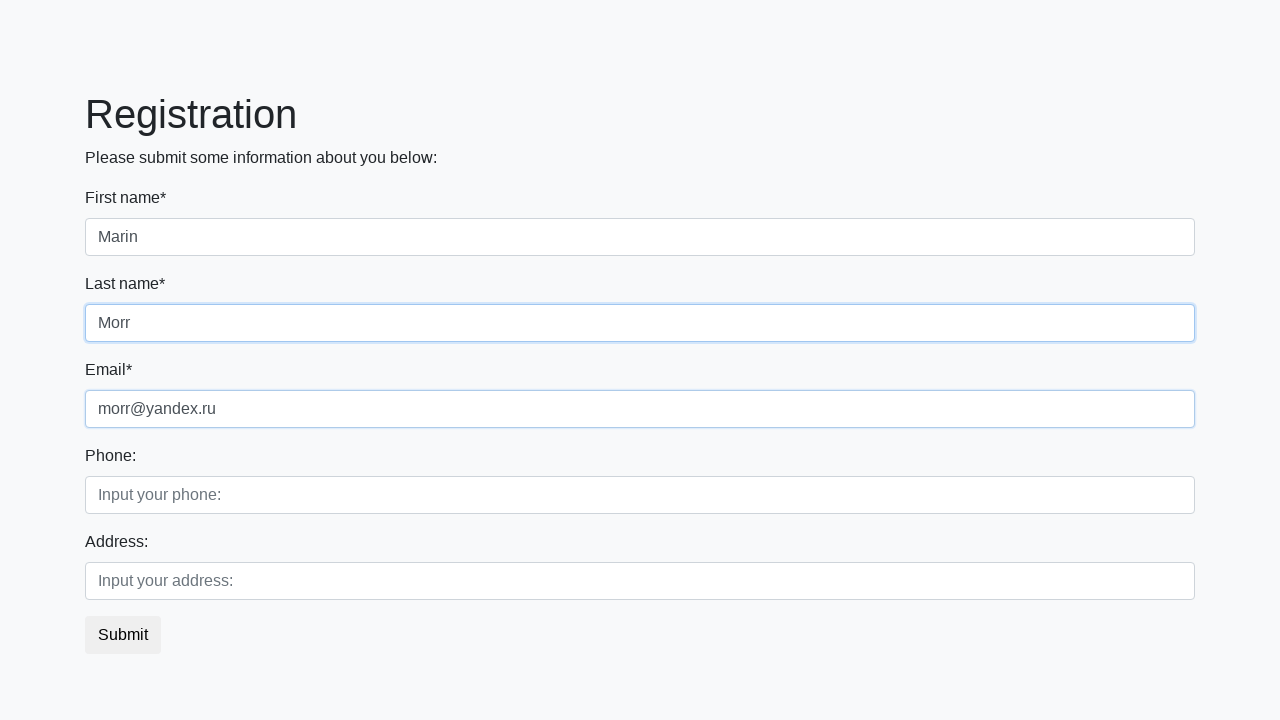

Clicked submit button at (123, 635) on button.btn
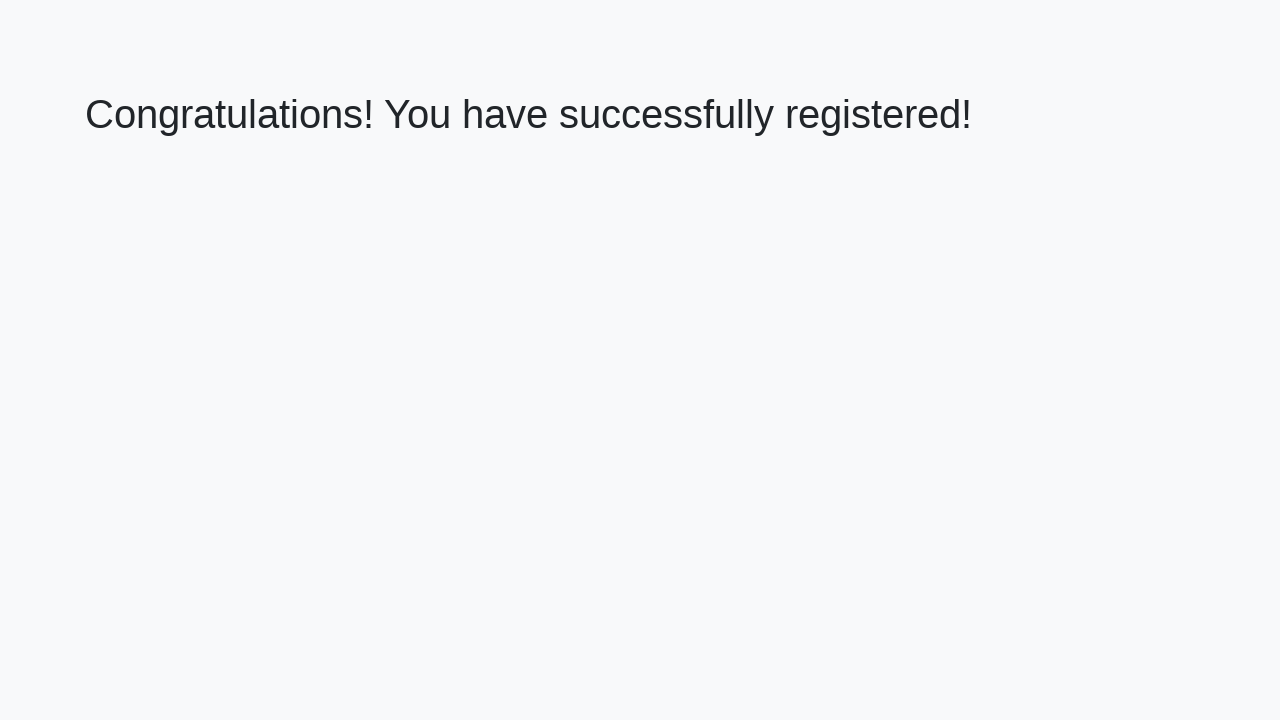

Retrieved success message text
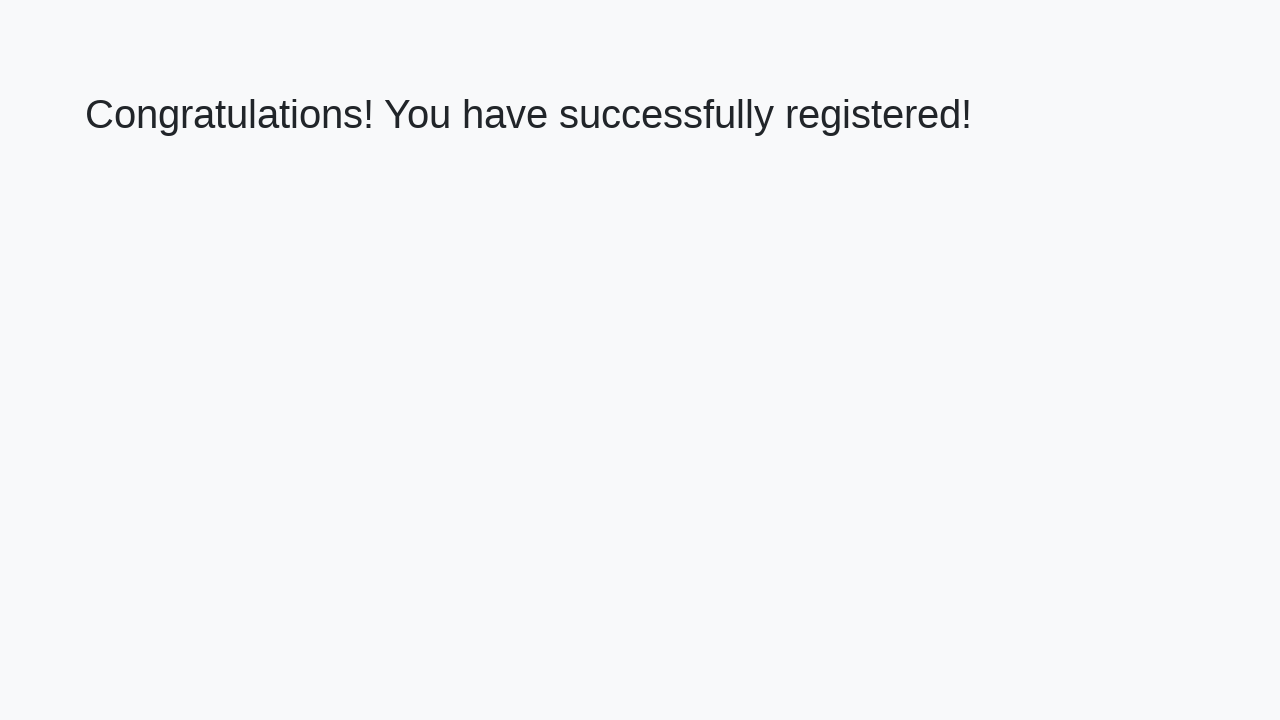

Verified success message: 'Congratulations! You have successfully registered!'
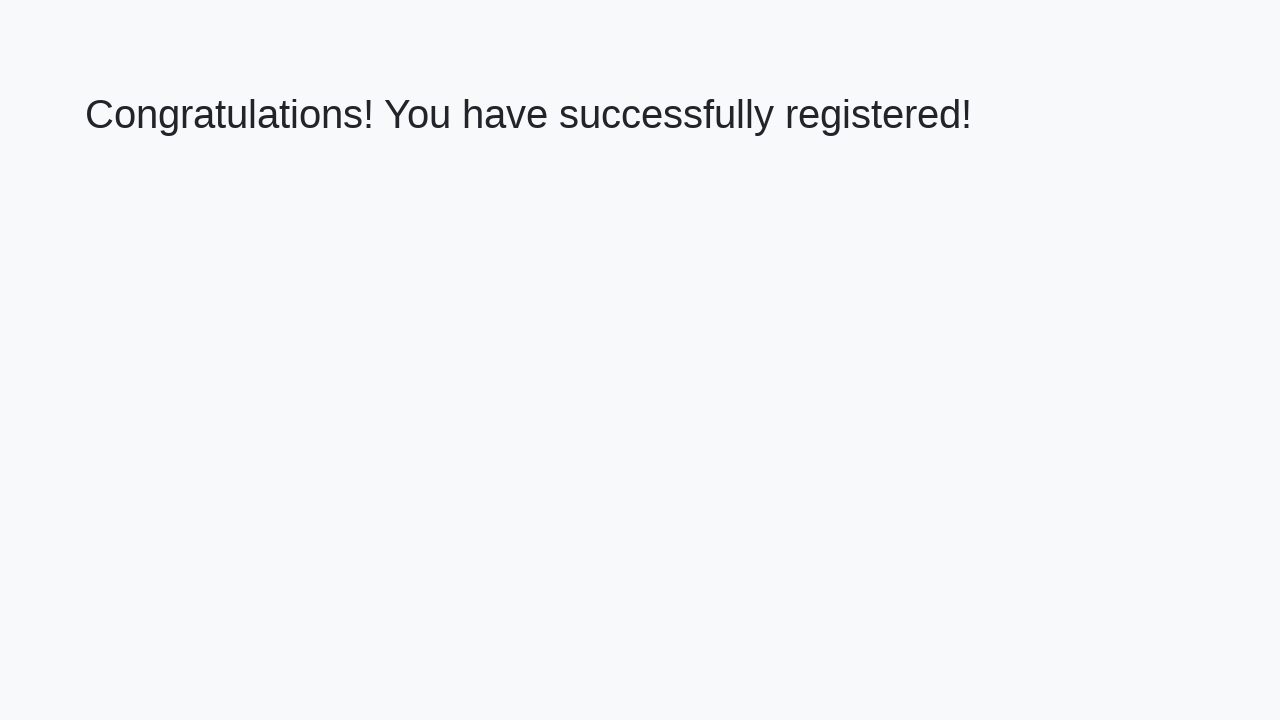

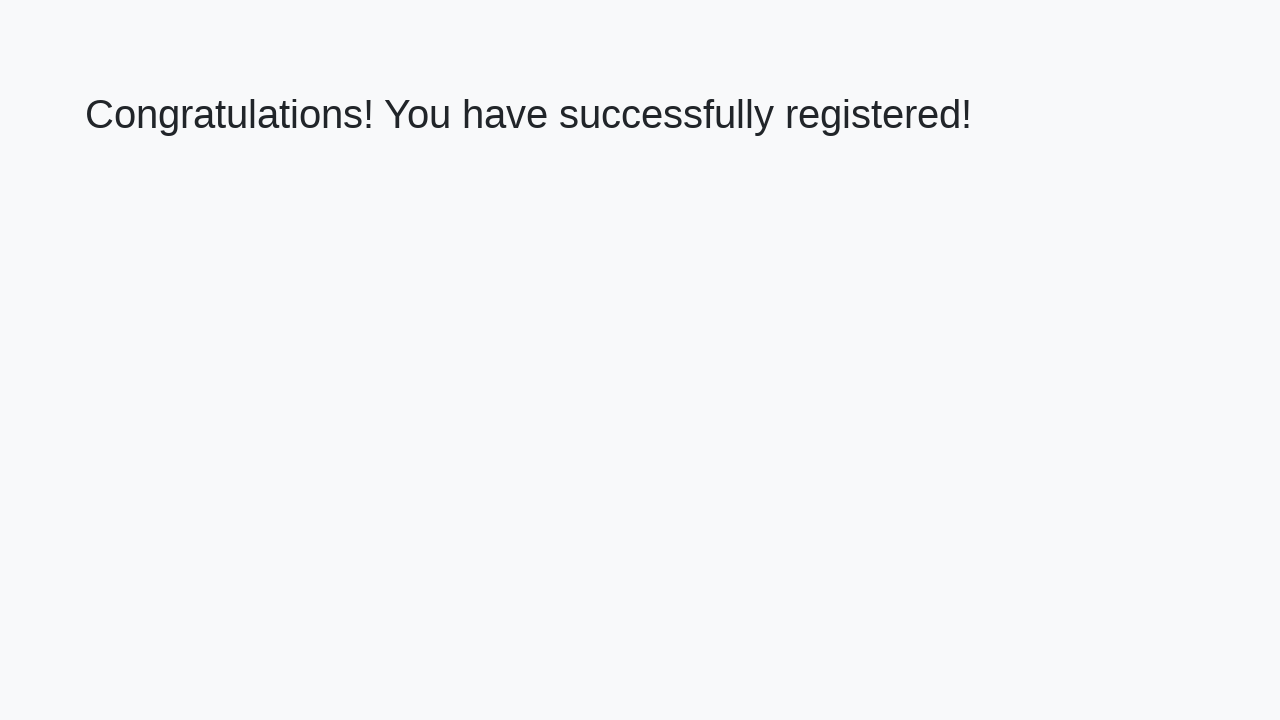